Navigates to an Angular demo application and clicks the primary button on the page

Starting URL: https://rahulshettyacademy.com/angularAppdemo

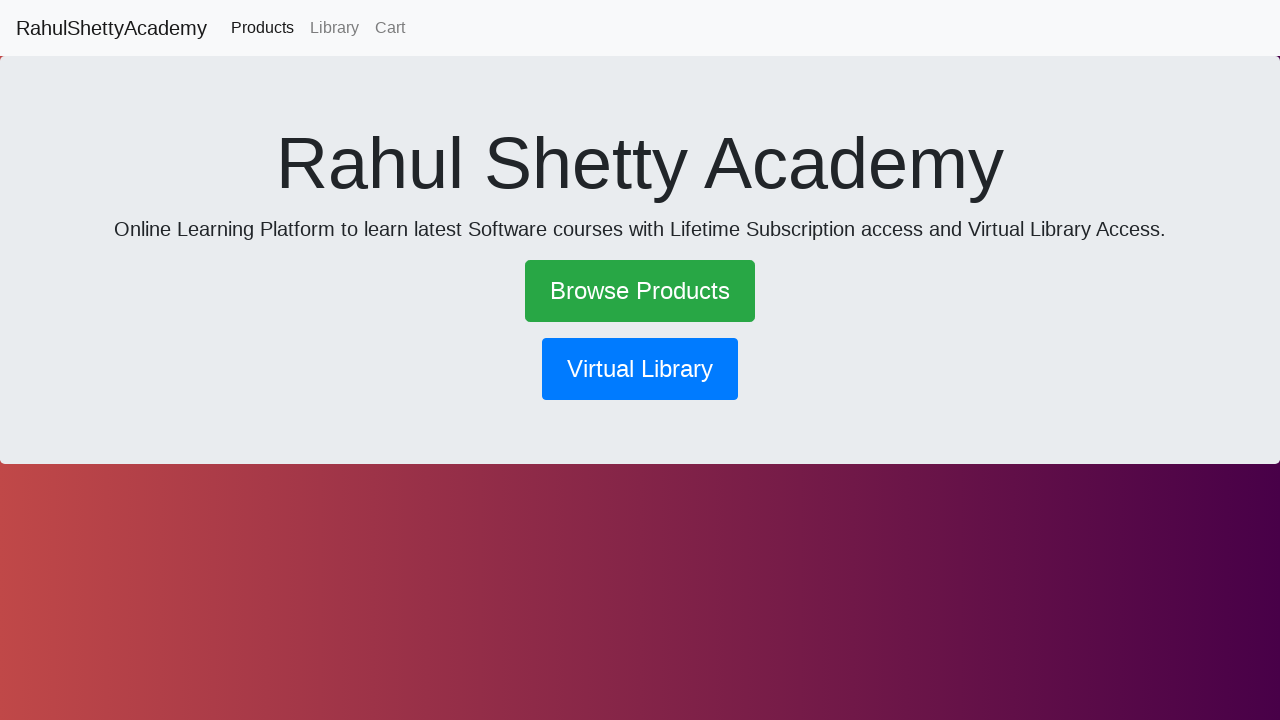

Navigated to Angular demo application
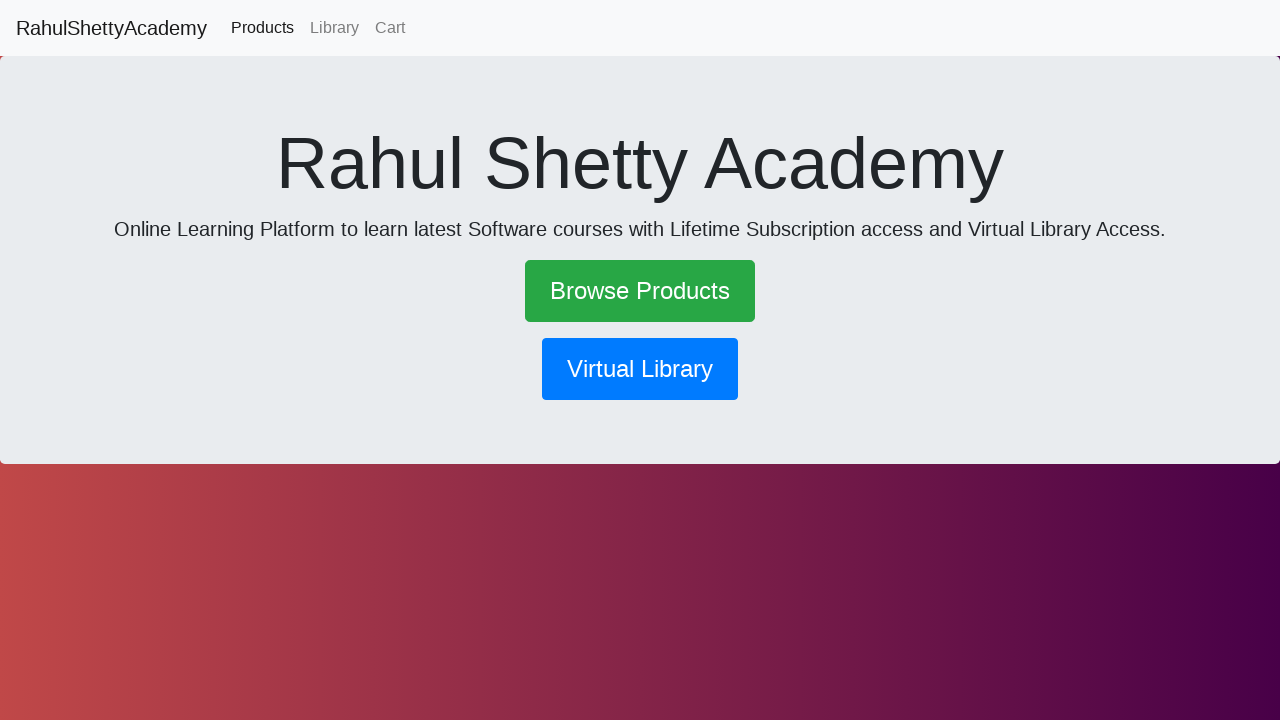

Clicked the primary button at (640, 369) on .btn.btn-primary
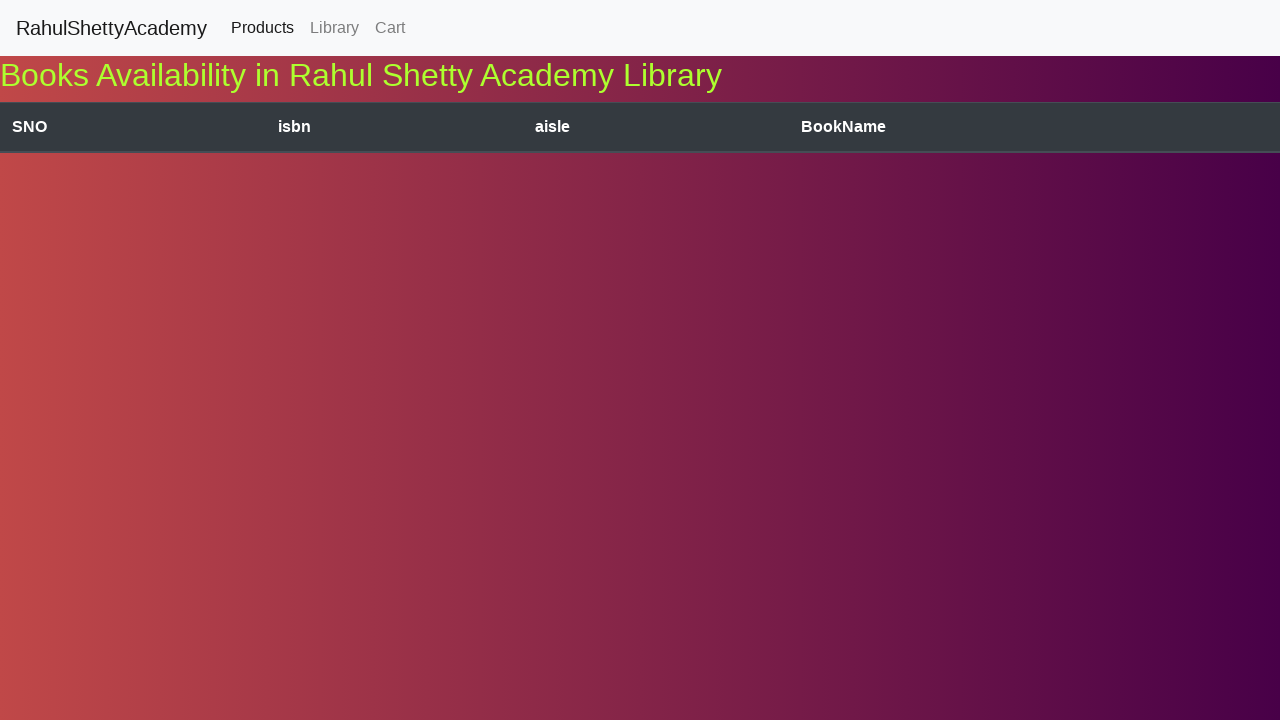

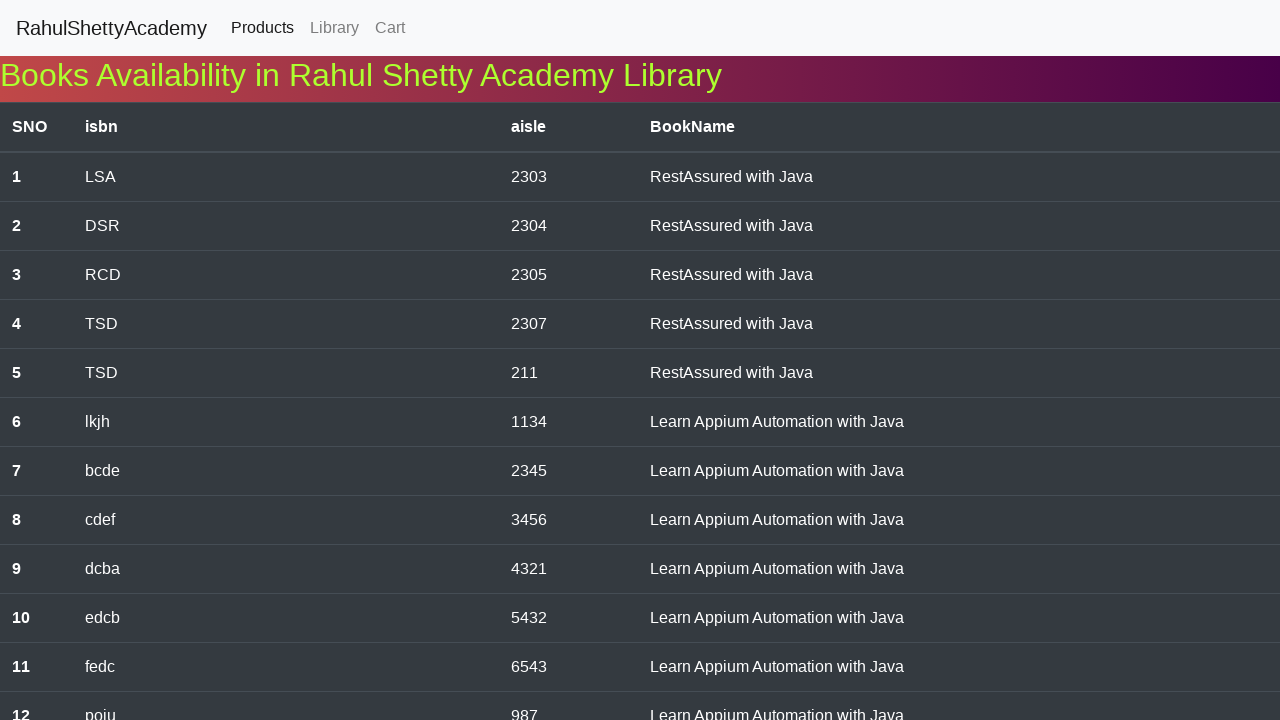